Tests revealing a hidden element by clicking the Start button, waiting for loading to complete, and verifying the "Hello World!" text appears

Starting URL: https://the-internet.herokuapp.com/dynamic_loading/1

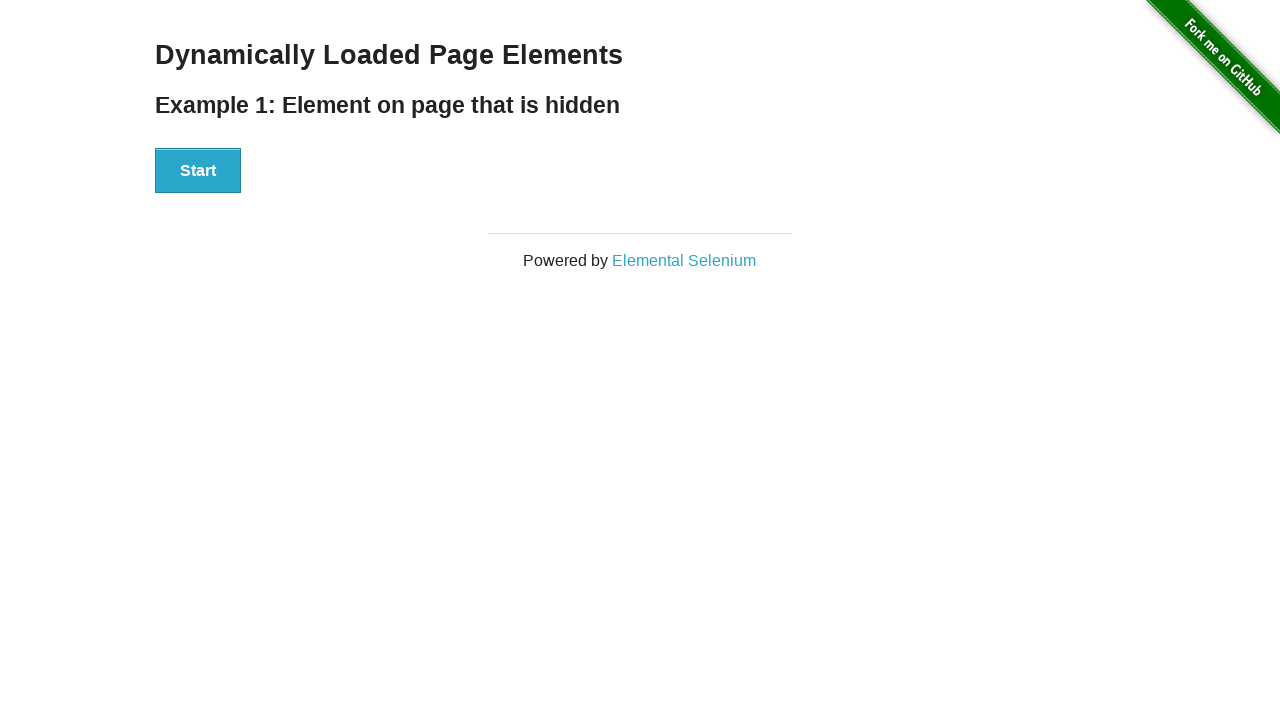

Clicked the Start button to reveal hidden element at (198, 171) on #start button
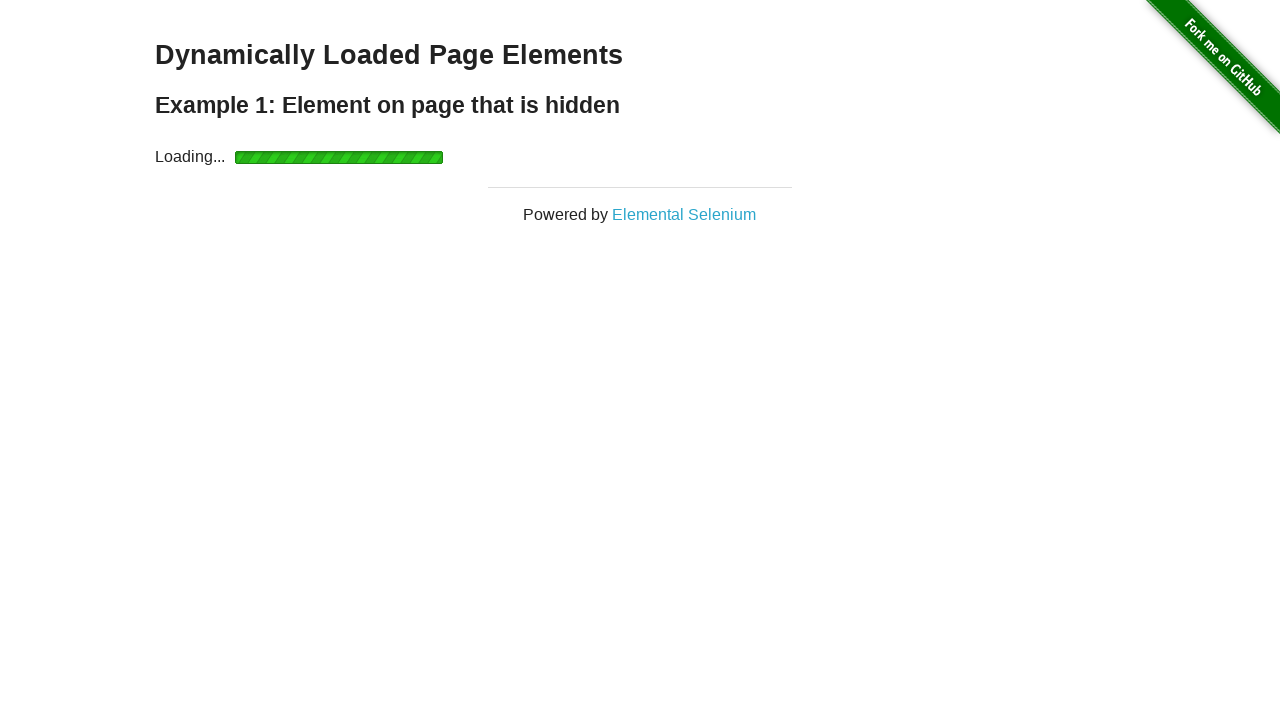

Loading indicator disappeared
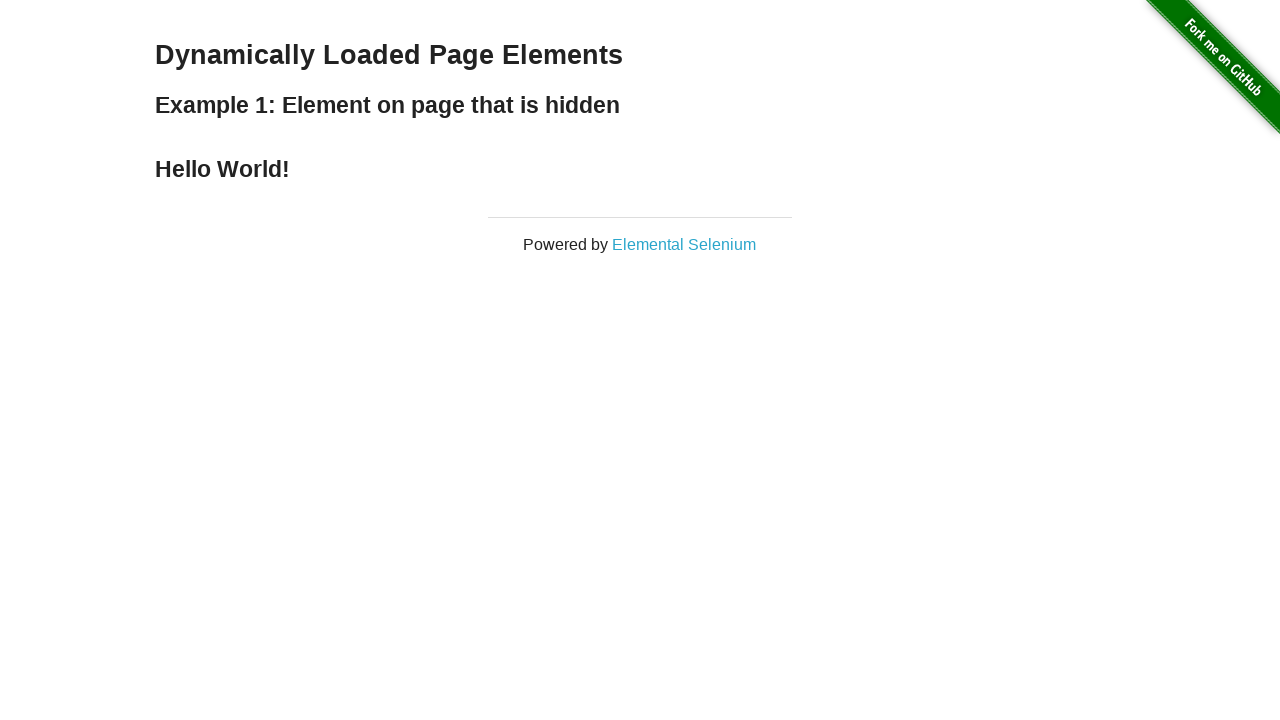

Finish element appeared after loading completed
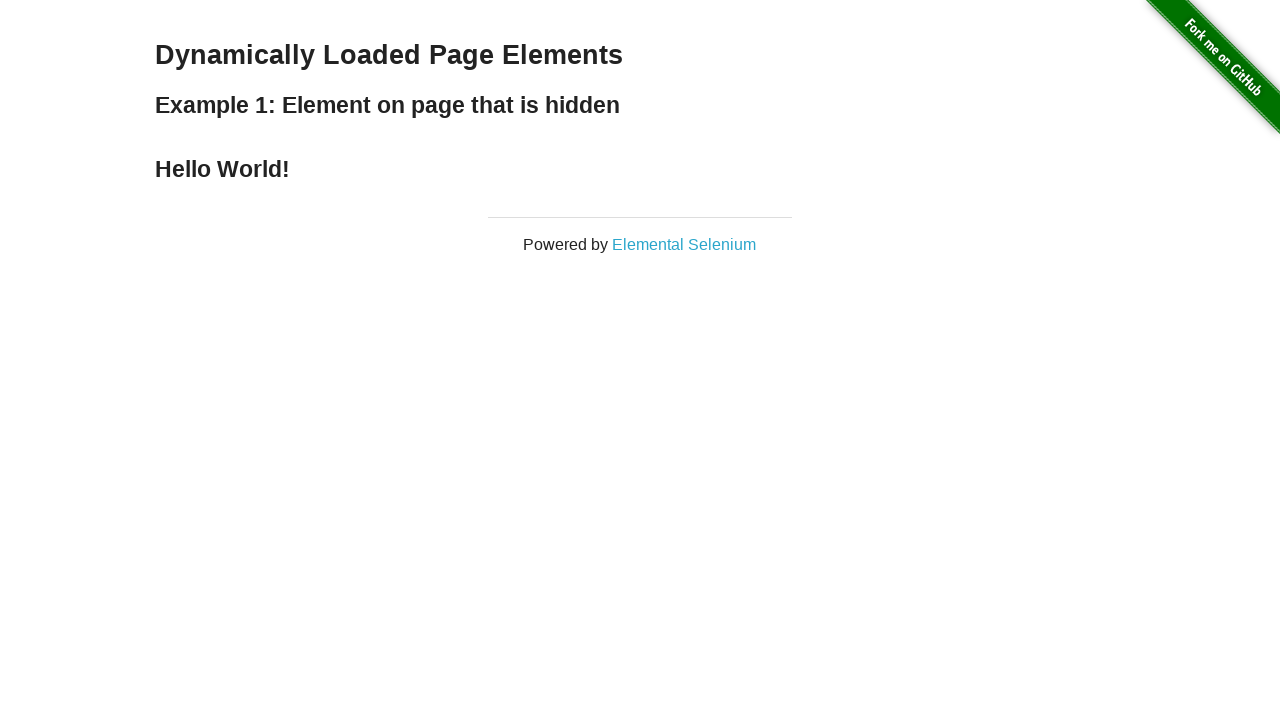

Retrieved text content from finish element
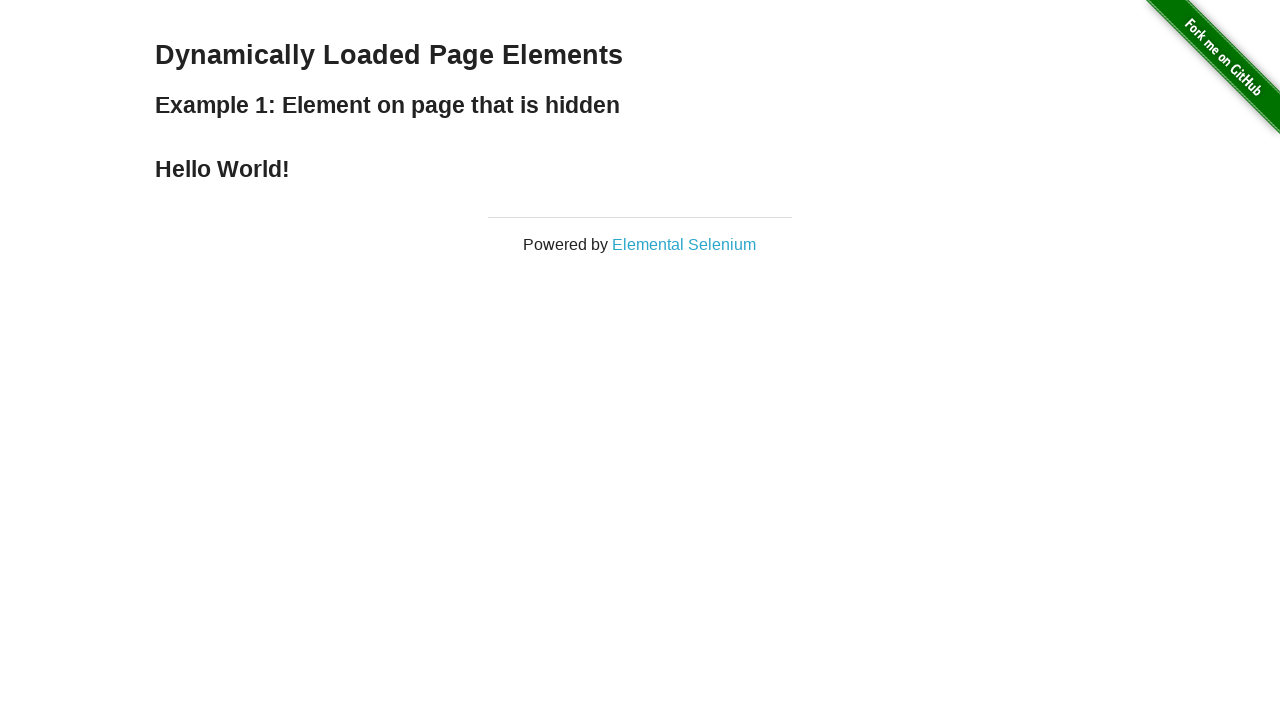

Verified 'Hello World!' text appears in finish element
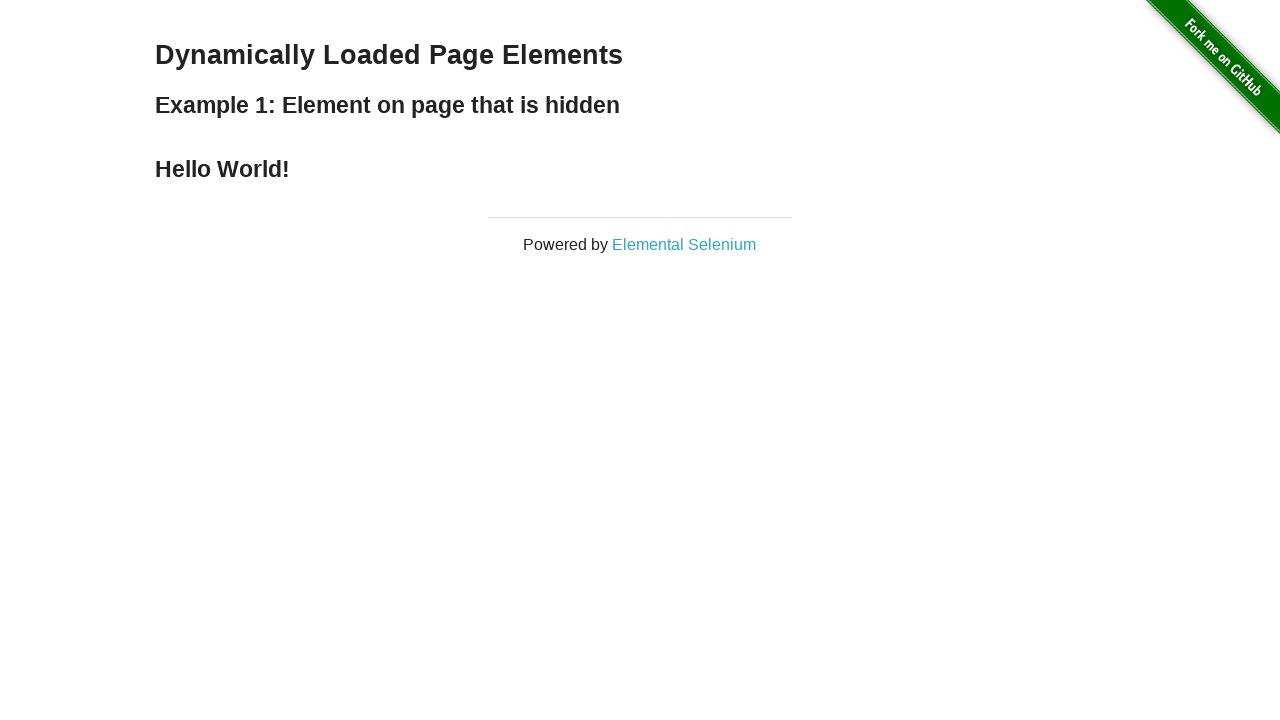

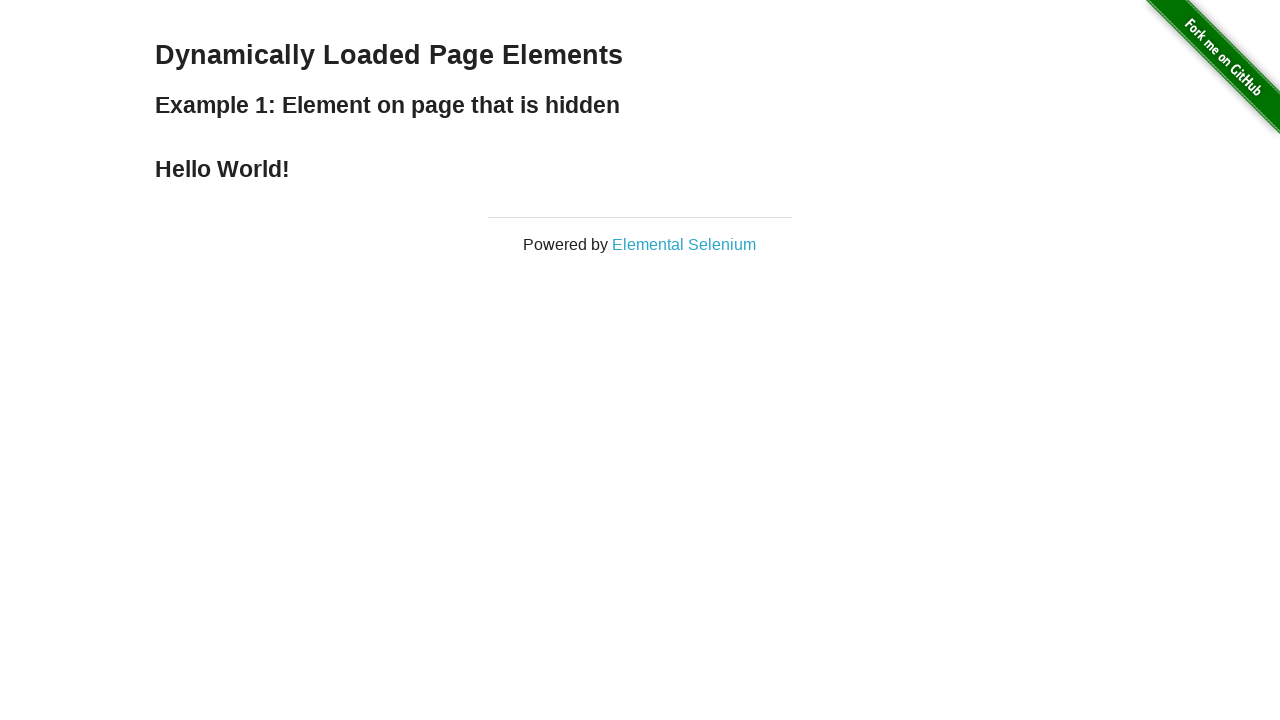